Navigates to Flipkart homepage and verifies the page loads successfully by checking the page title is available

Starting URL: https://www.flipkart.com/

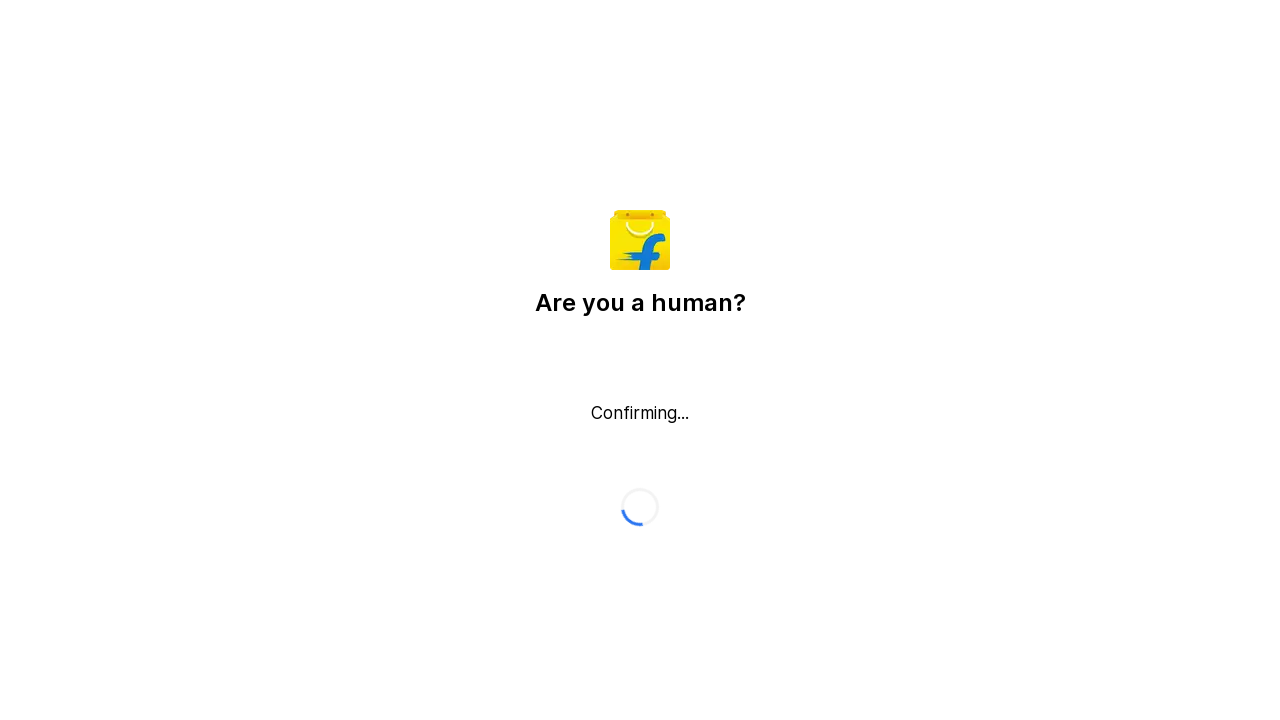

Waited for page DOM to be fully loaded
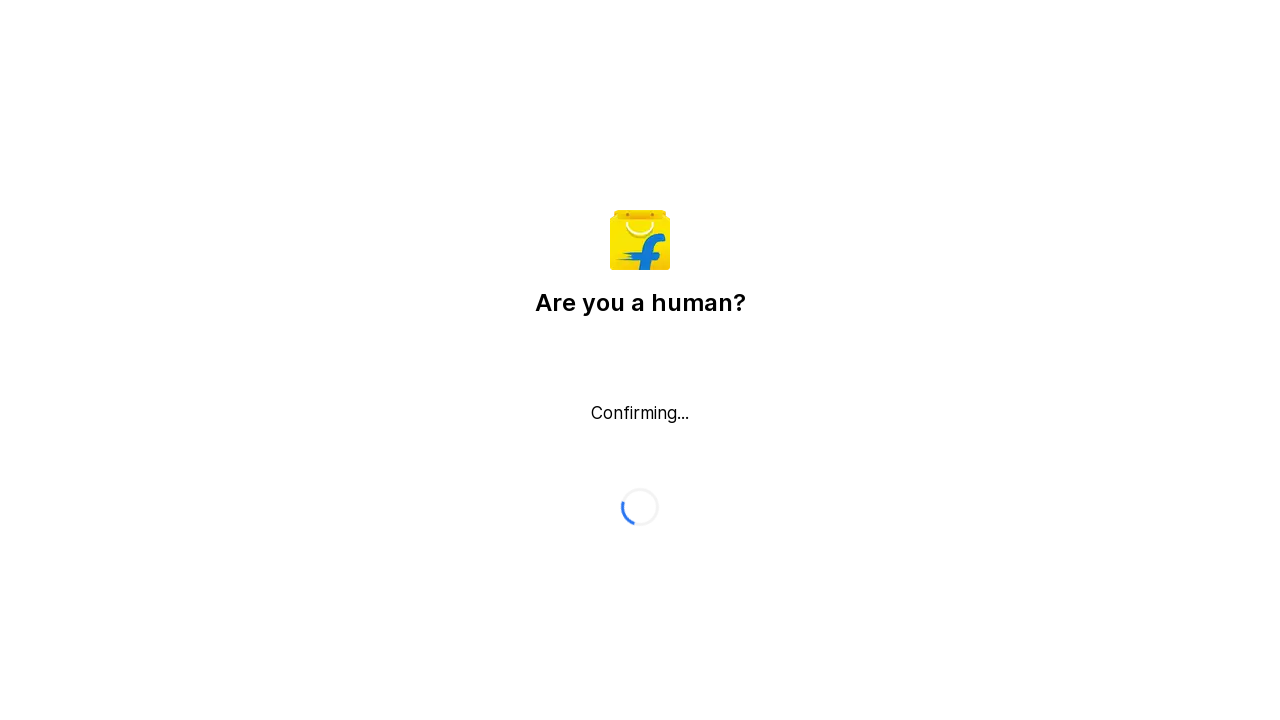

Retrieved page title
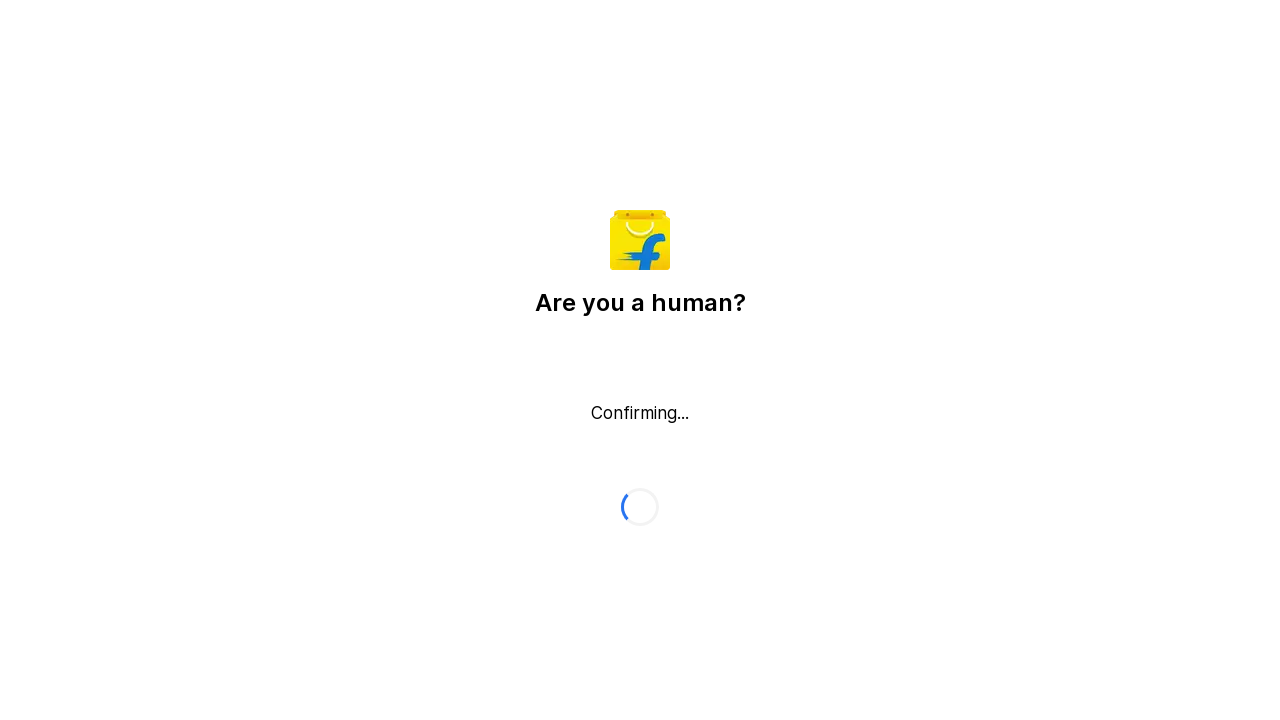

Verified that page title is not empty
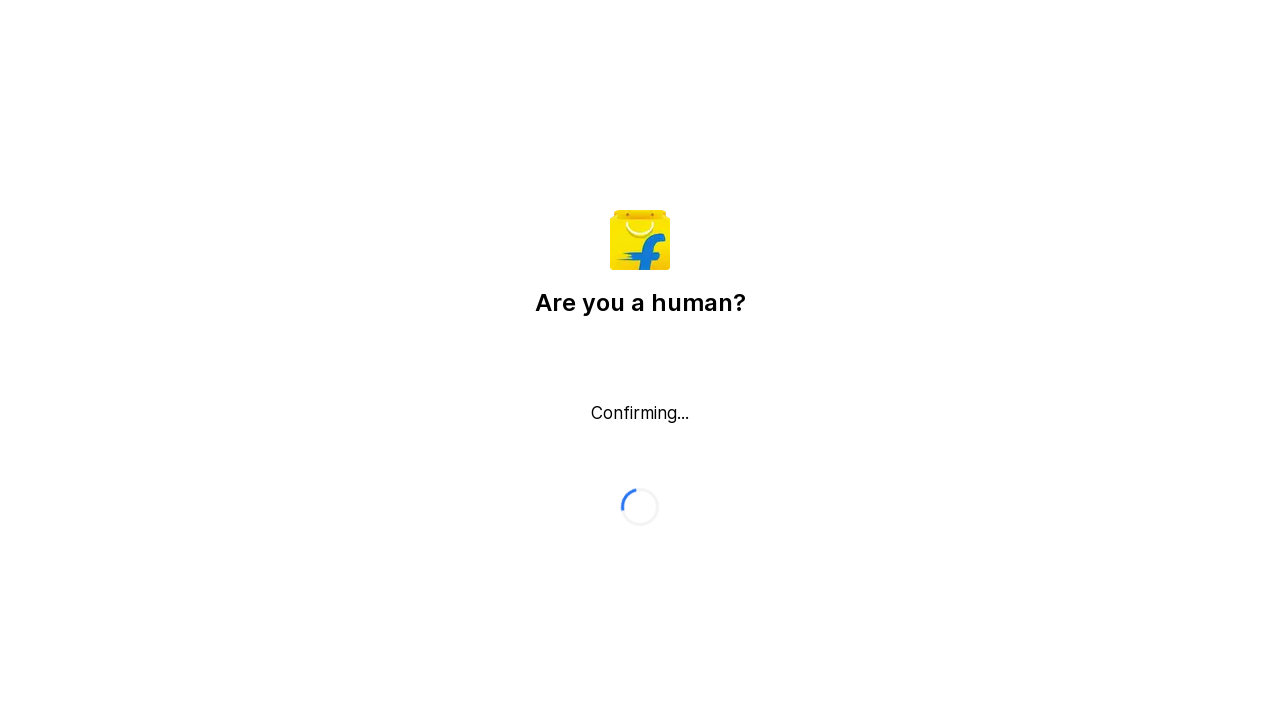

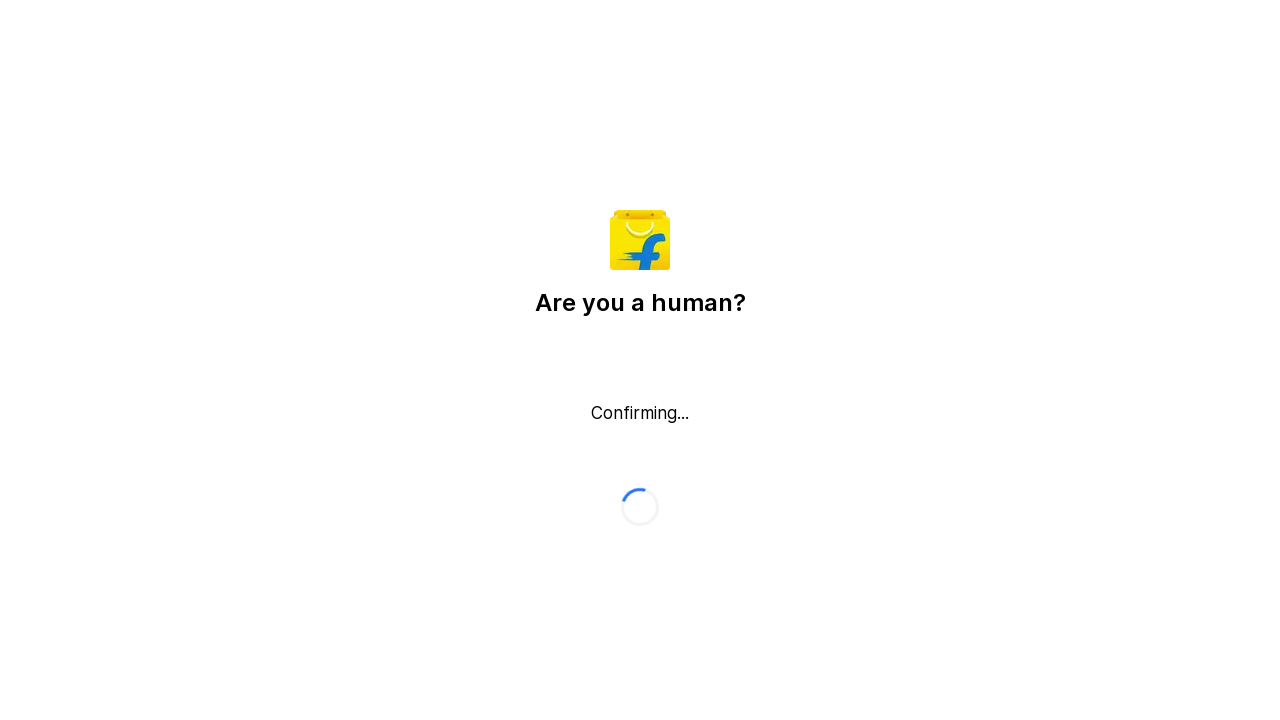